Tests that clicking the Due column header sorts the table data in ascending order by verifying the Due column values are sorted from lowest to highest.

Starting URL: http://the-internet.herokuapp.com/tables

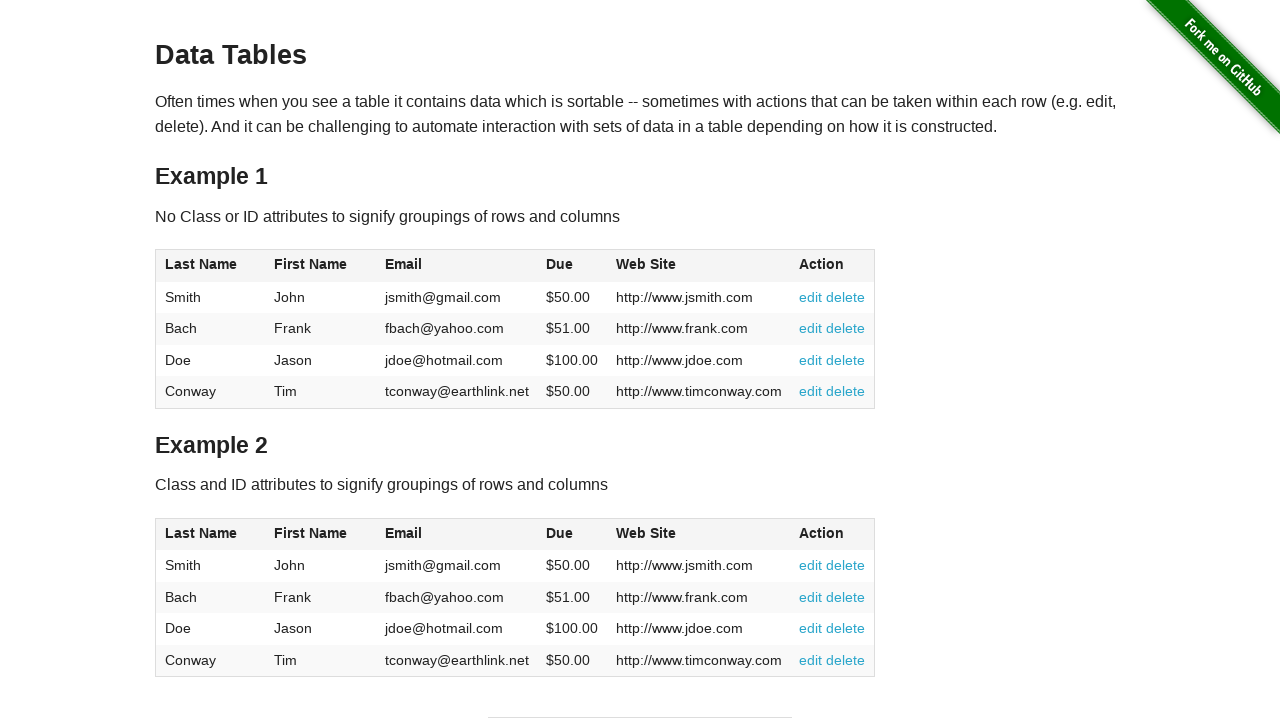

Clicked the Due column header to sort table in ascending order at (572, 266) on #table1 thead tr th:nth-of-type(4)
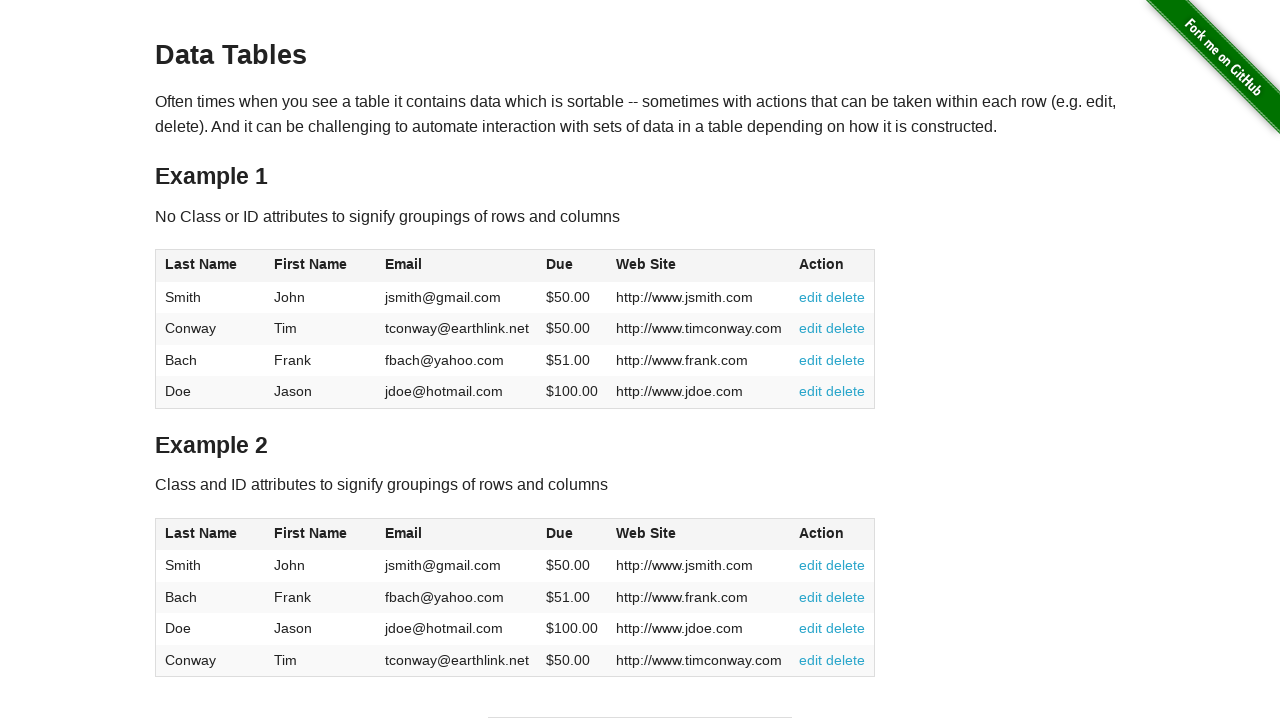

Table data loaded and Due column values are now visible
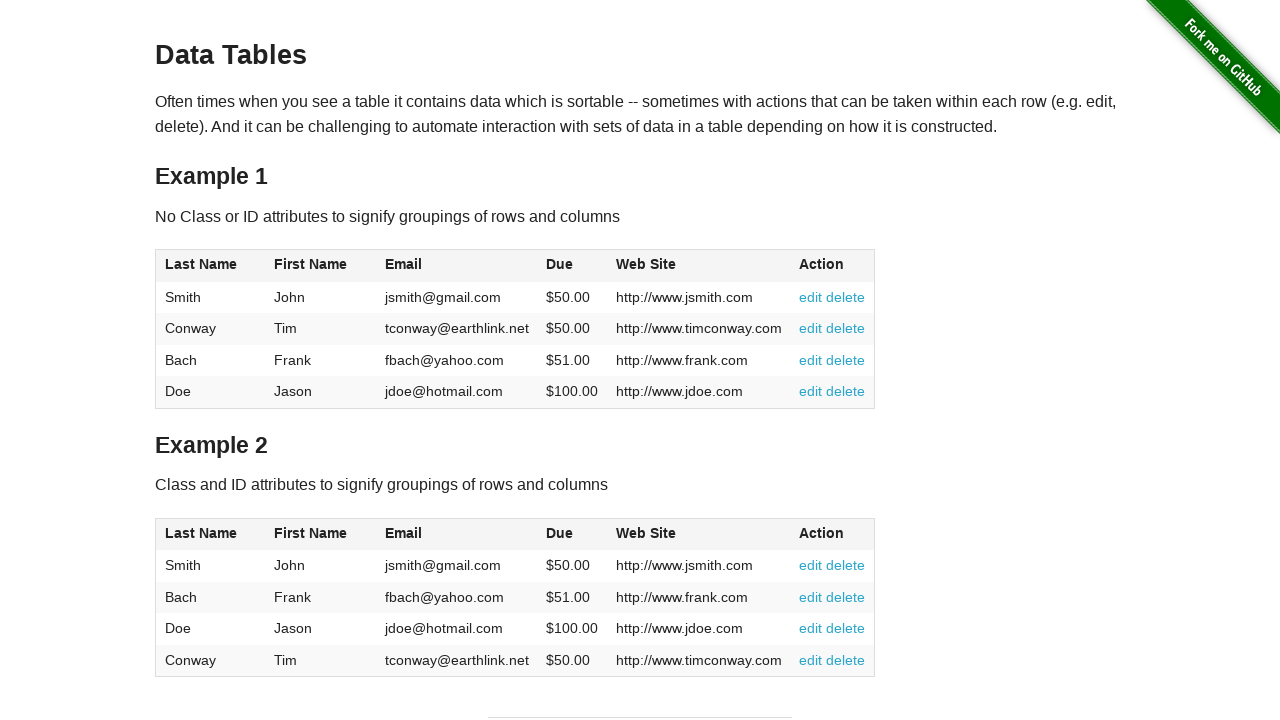

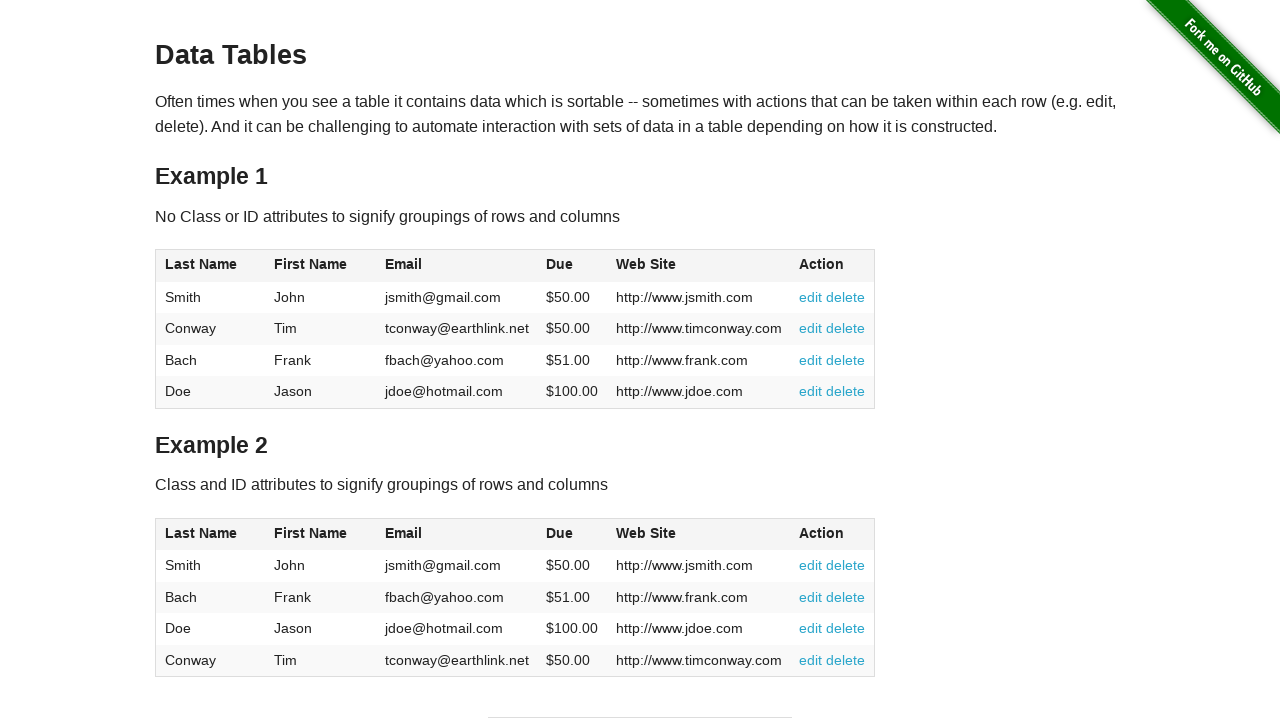